Navigates to Shopee search results page for "hoa" (flowers) keyword and waits for results to load

Starting URL: https://shopee.vn/search?keyword=hoa&page=1

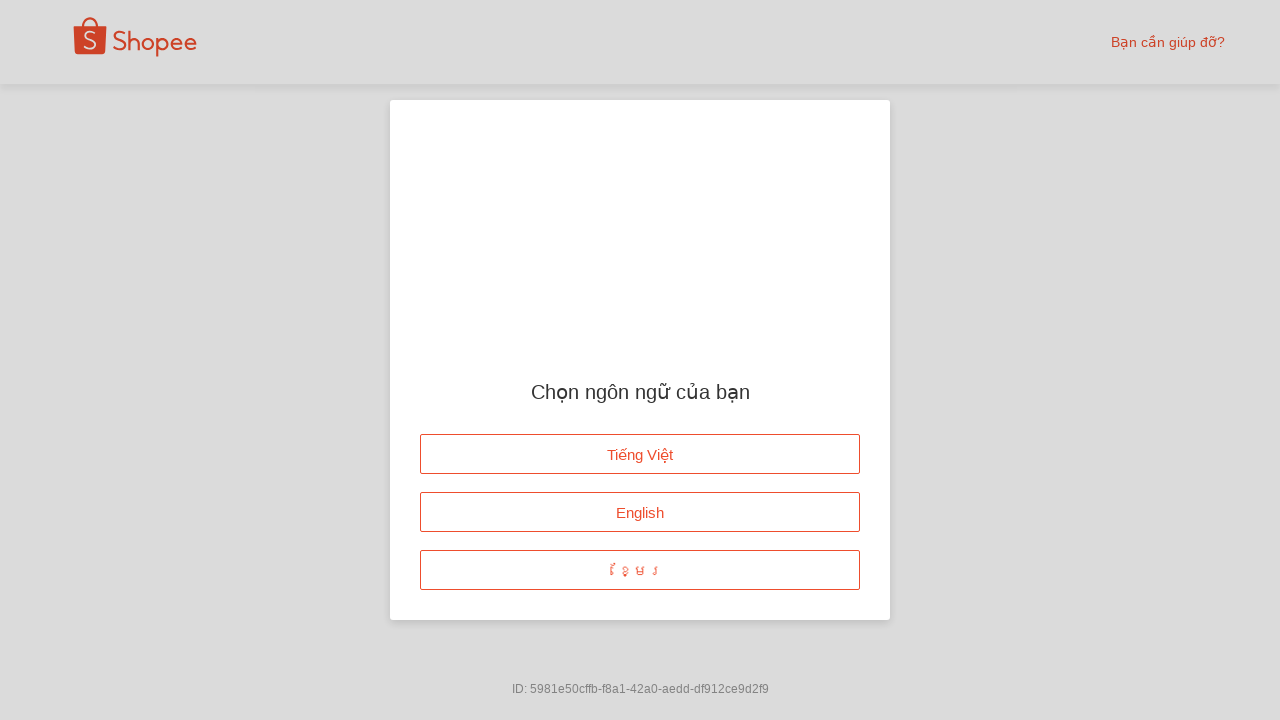

Waited for Shopee search results page to load completely (networkidle state reached)
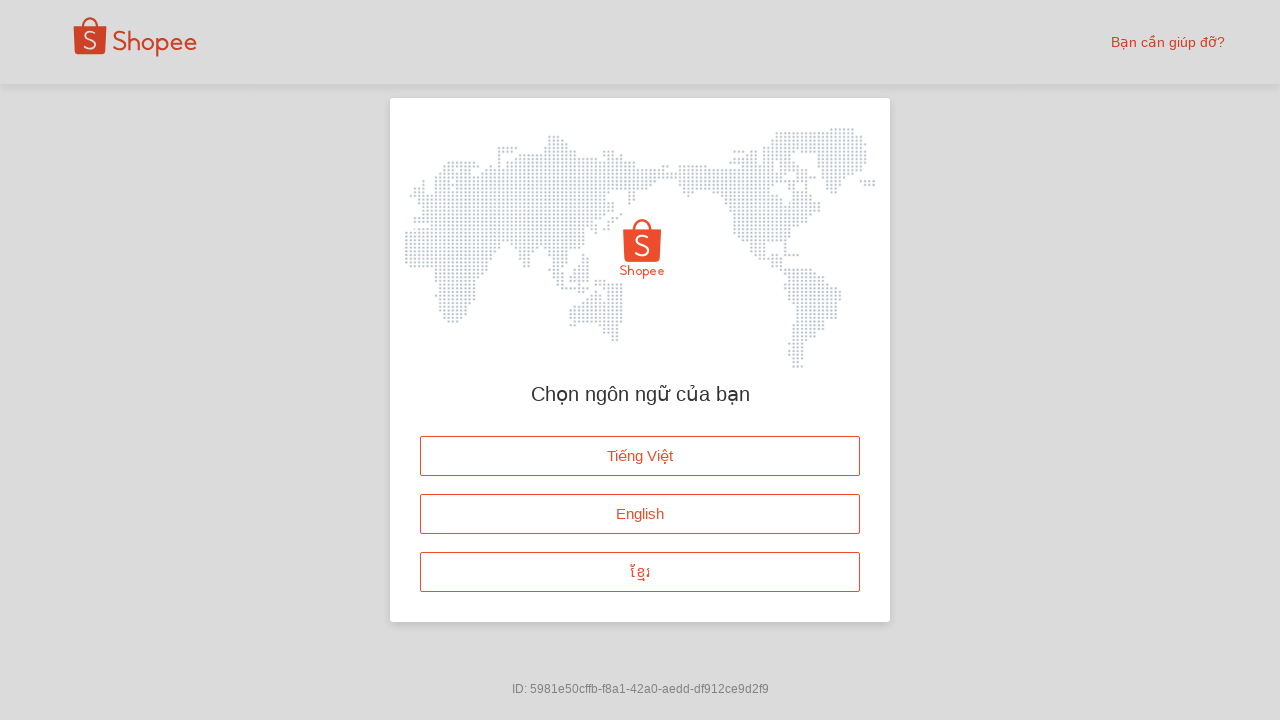

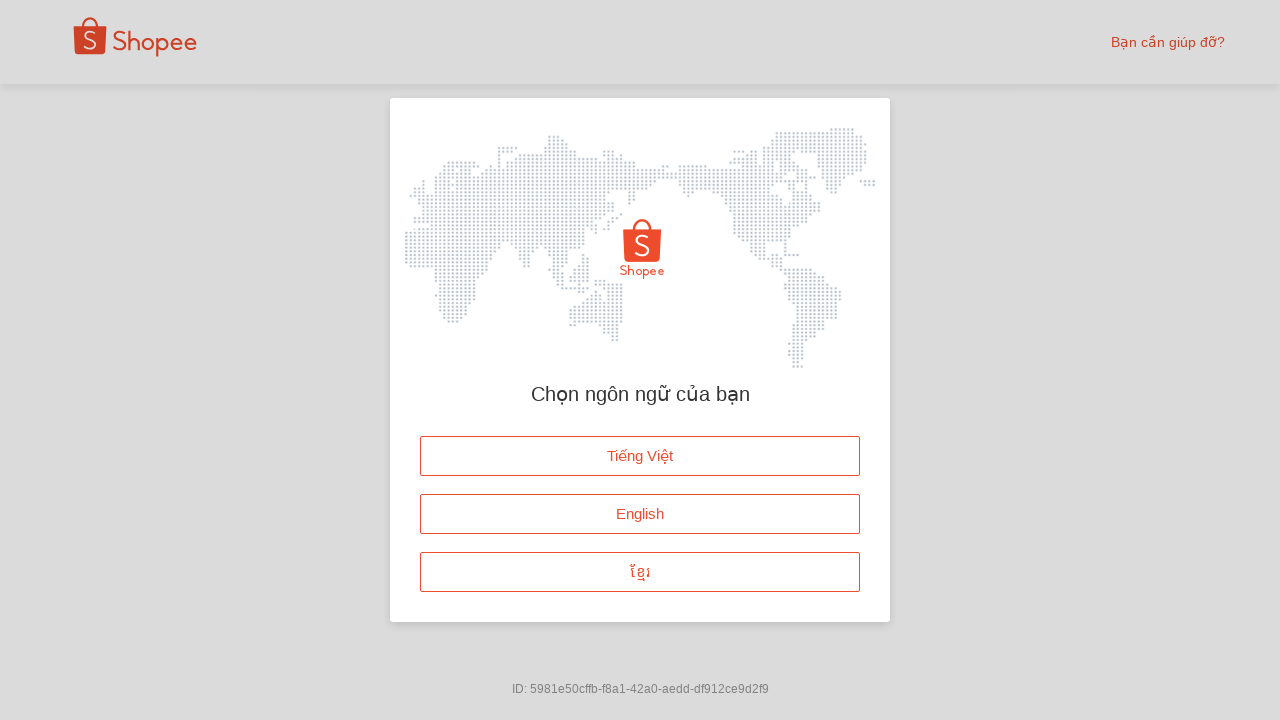